Tests the percentage calculator functionality on calculator.net by navigating to the math calculators section, selecting the percentage calculator, entering two values (17 and 35), clicking calculate, and verifying the result.

Starting URL: http://www.calculator.net

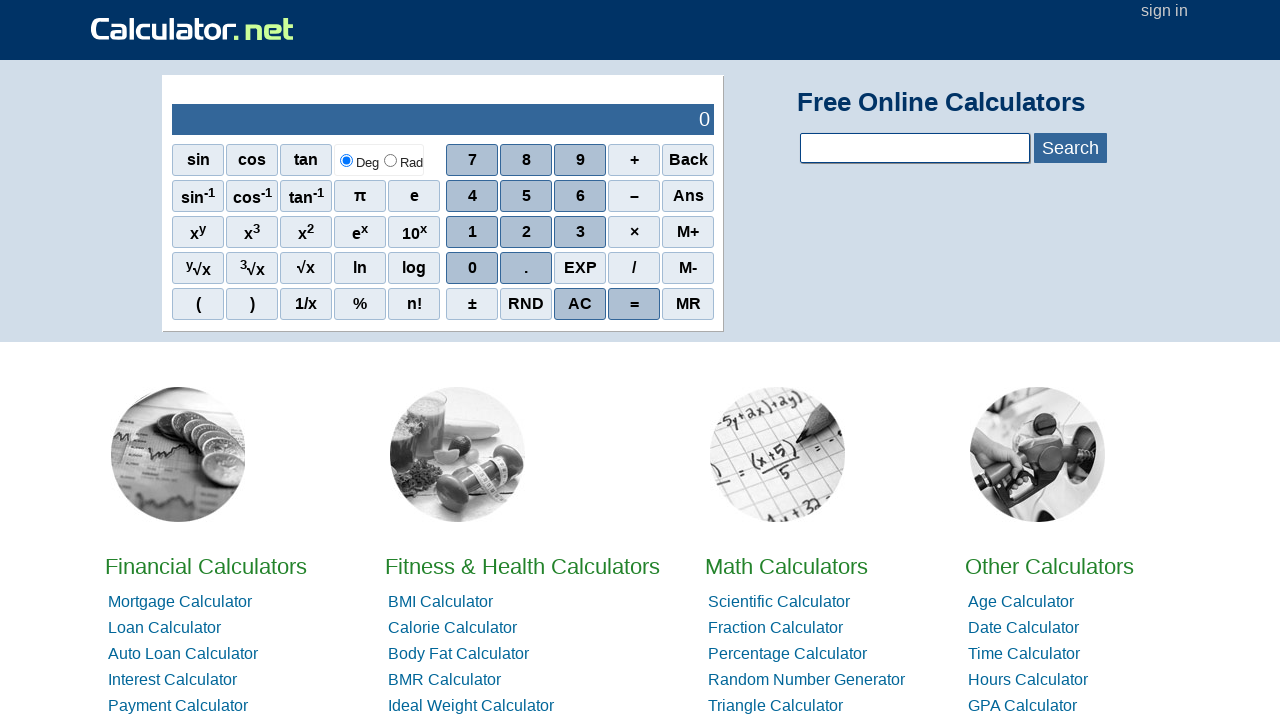

Clicked on Math Calculators link at (786, 566) on xpath=//a[contains(text(),'Math')]
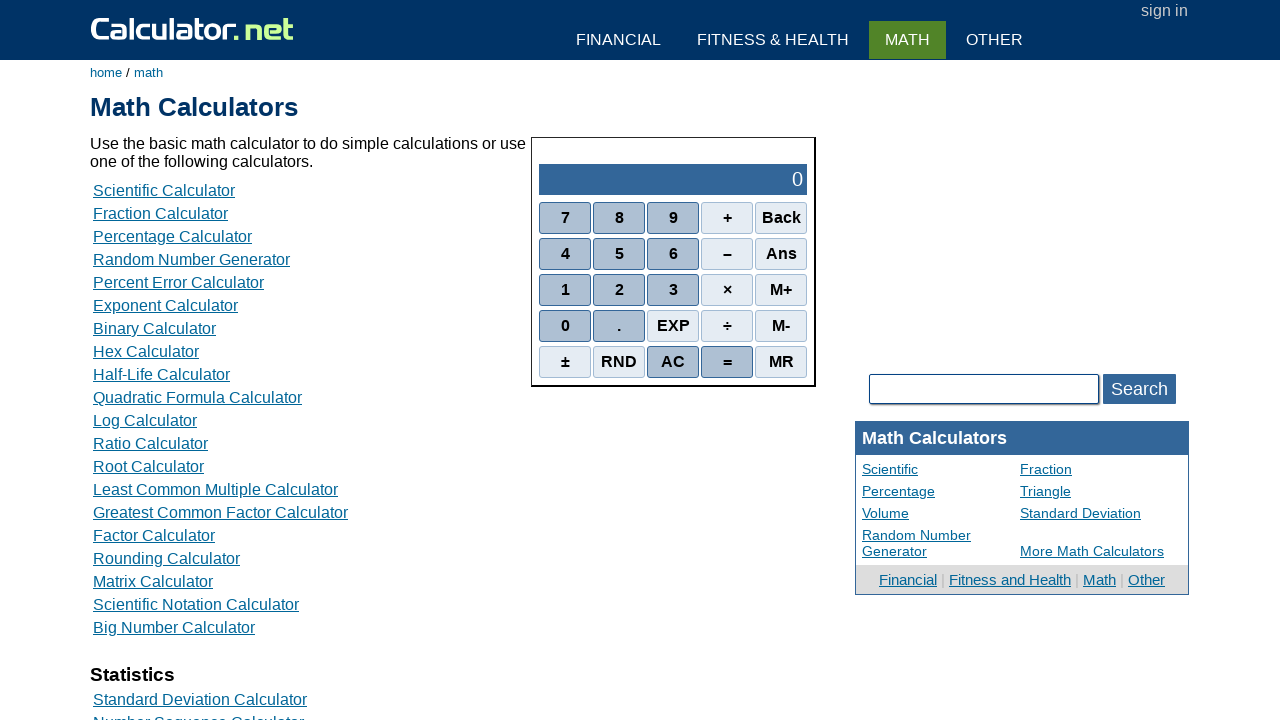

Clicked on Percentage Calculator link at (172, 236) on xpath=//a[contains(text(),'Percentage Calculator')]
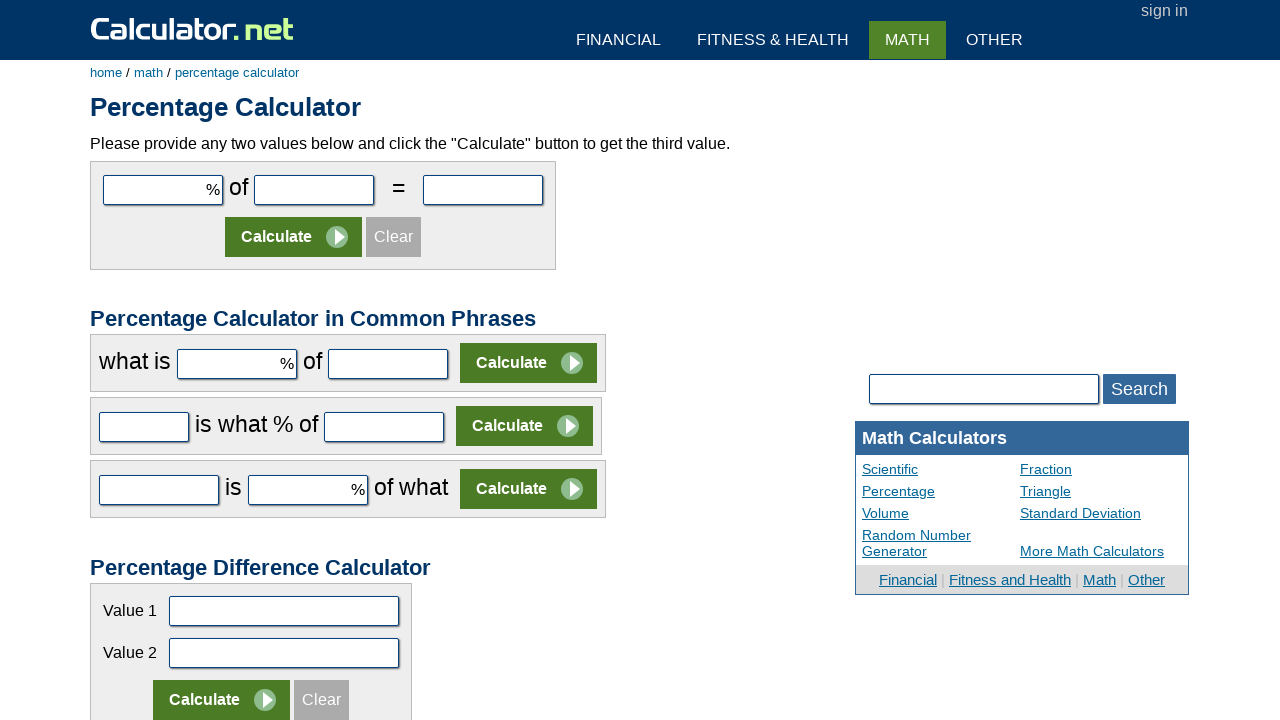

Entered value 17 in the first number field on #cpar1
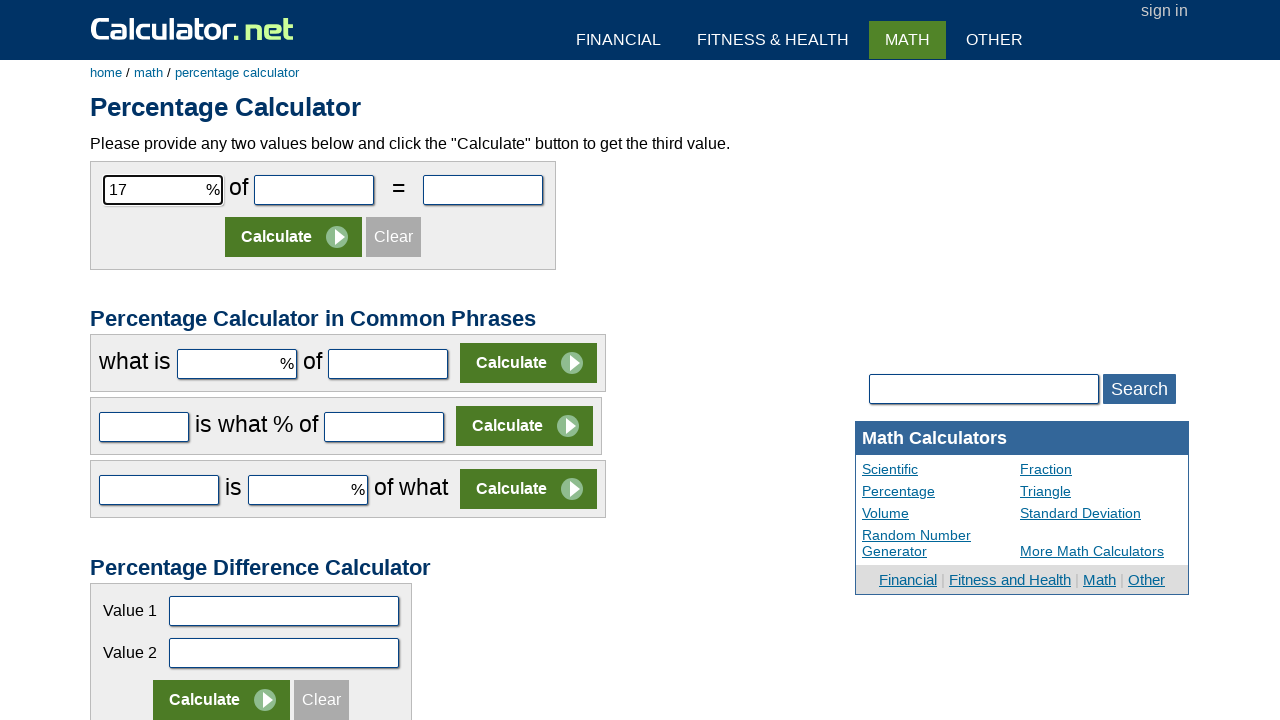

Entered value 35 in the second number field on #cpar2
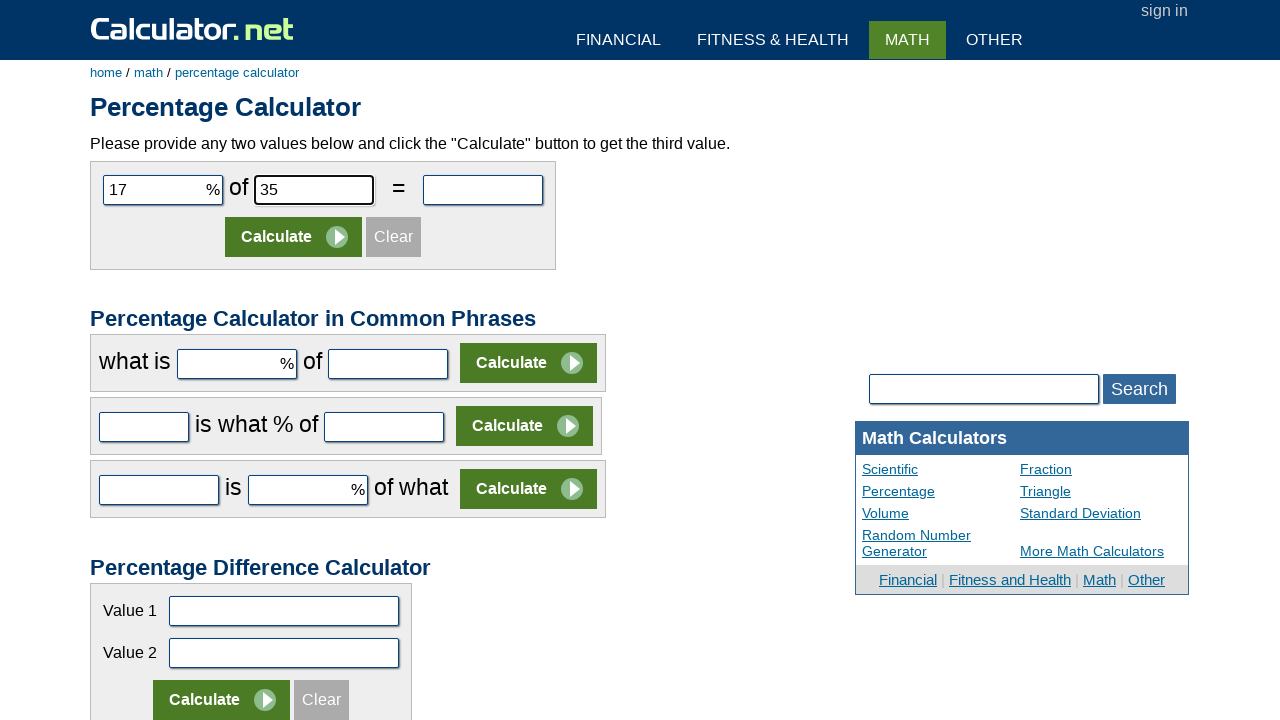

Clicked Calculate button at (294, 237) on (//input[contains(@value,'Calculate')])[1]
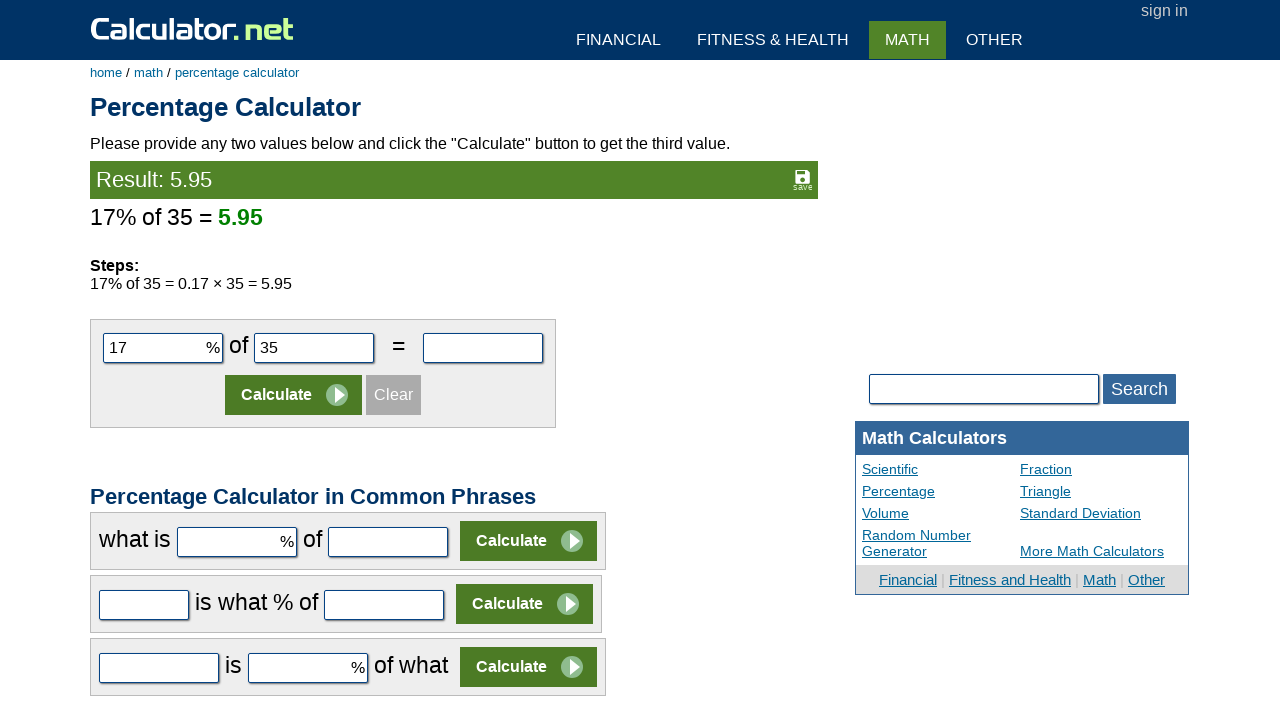

Percentage calculation result loaded and verified
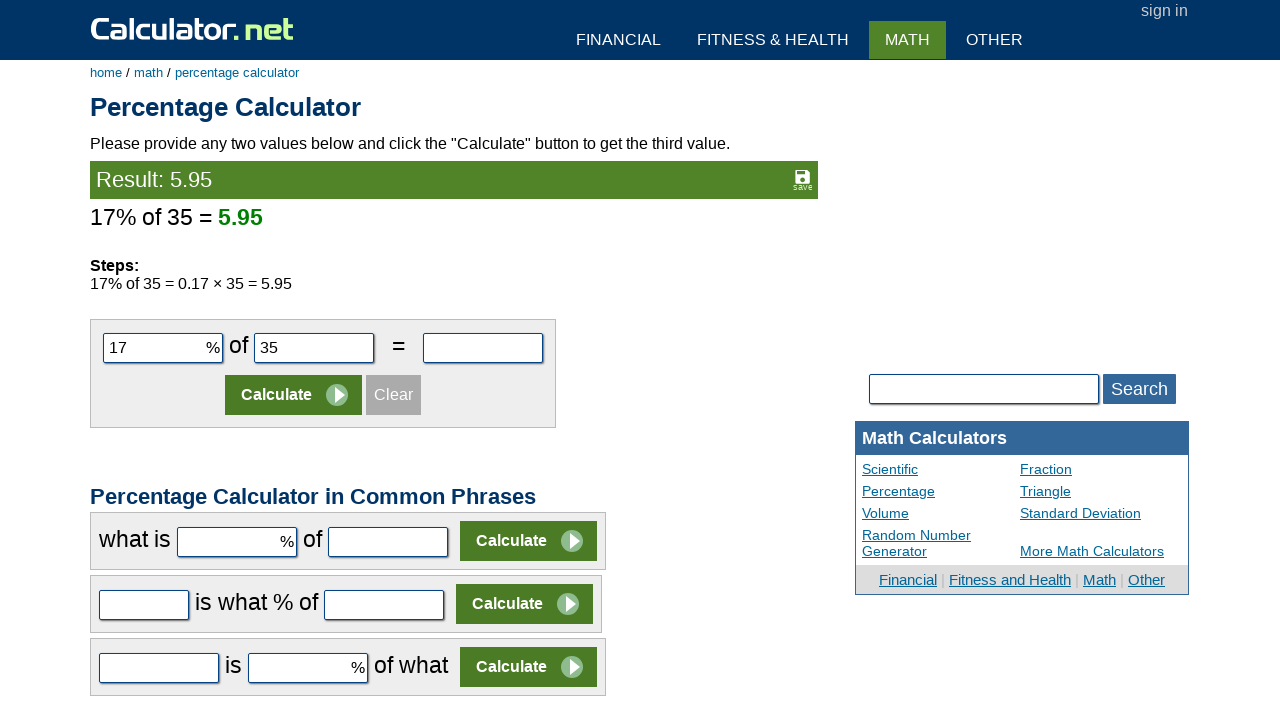

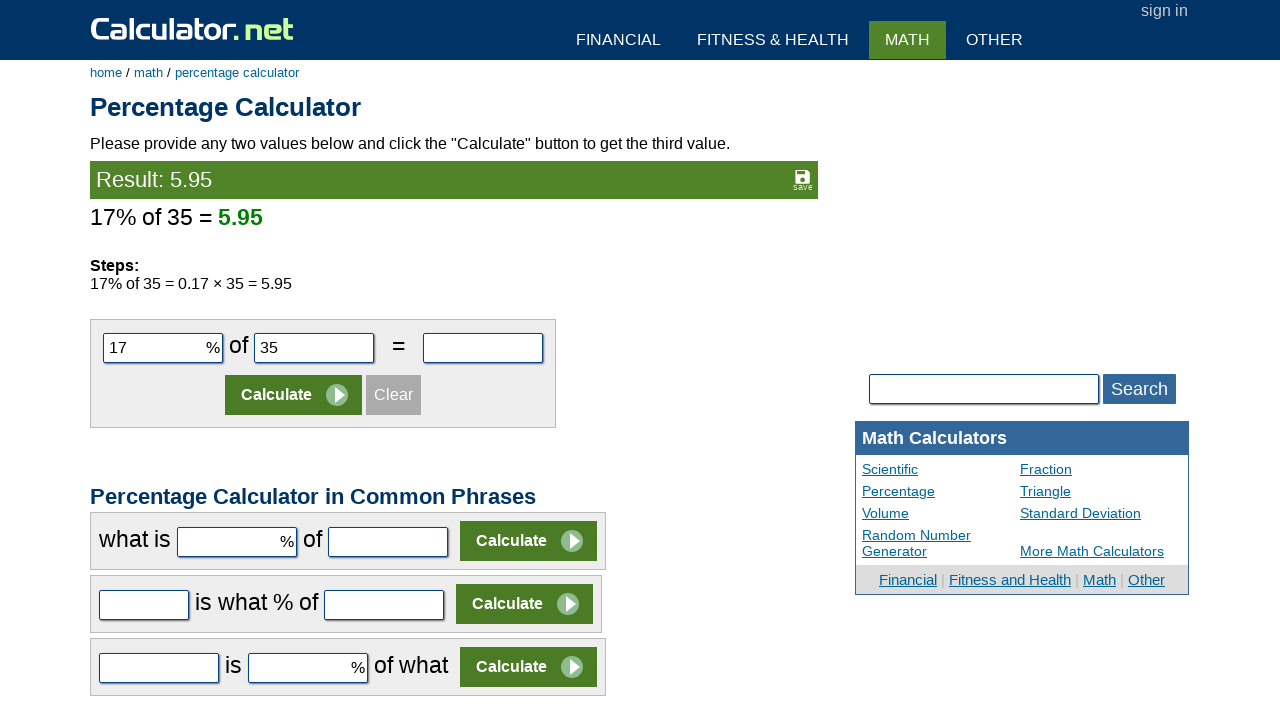